Tests drag and drop functionality by dragging an element from source to target location

Starting URL: https://demoqa.com/droppable

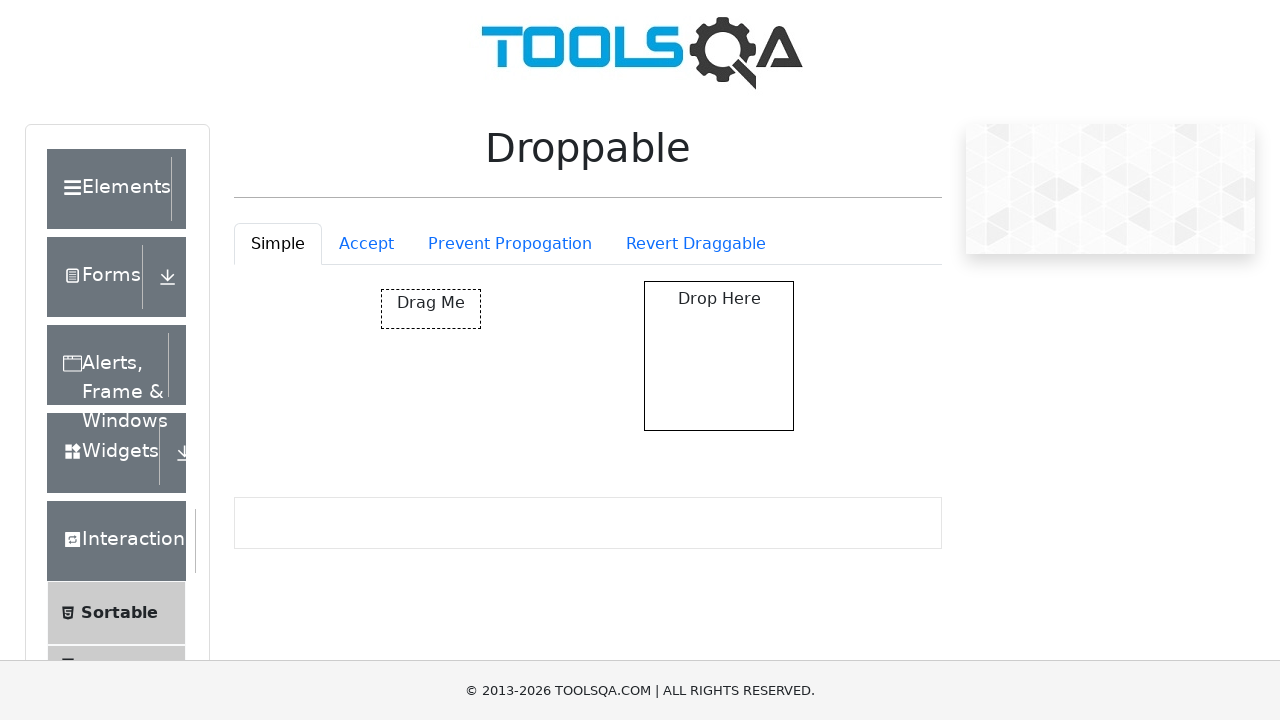

Located the draggable element
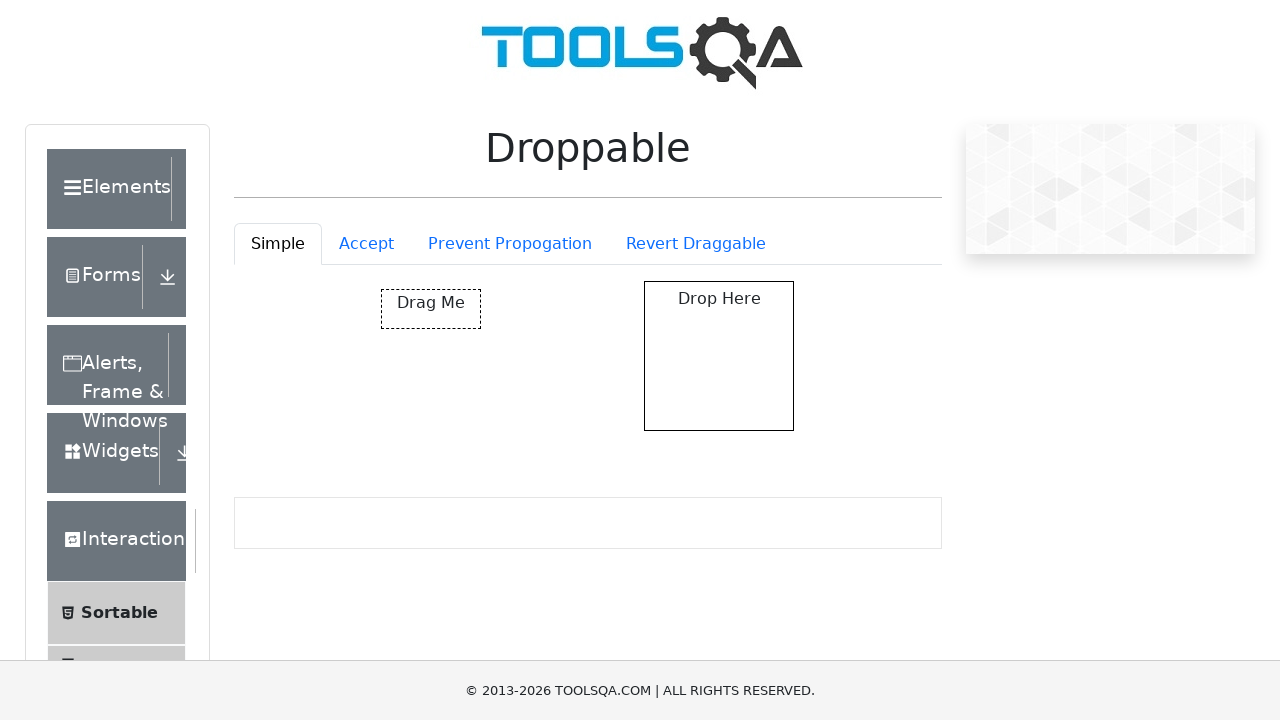

Located the droppable target element
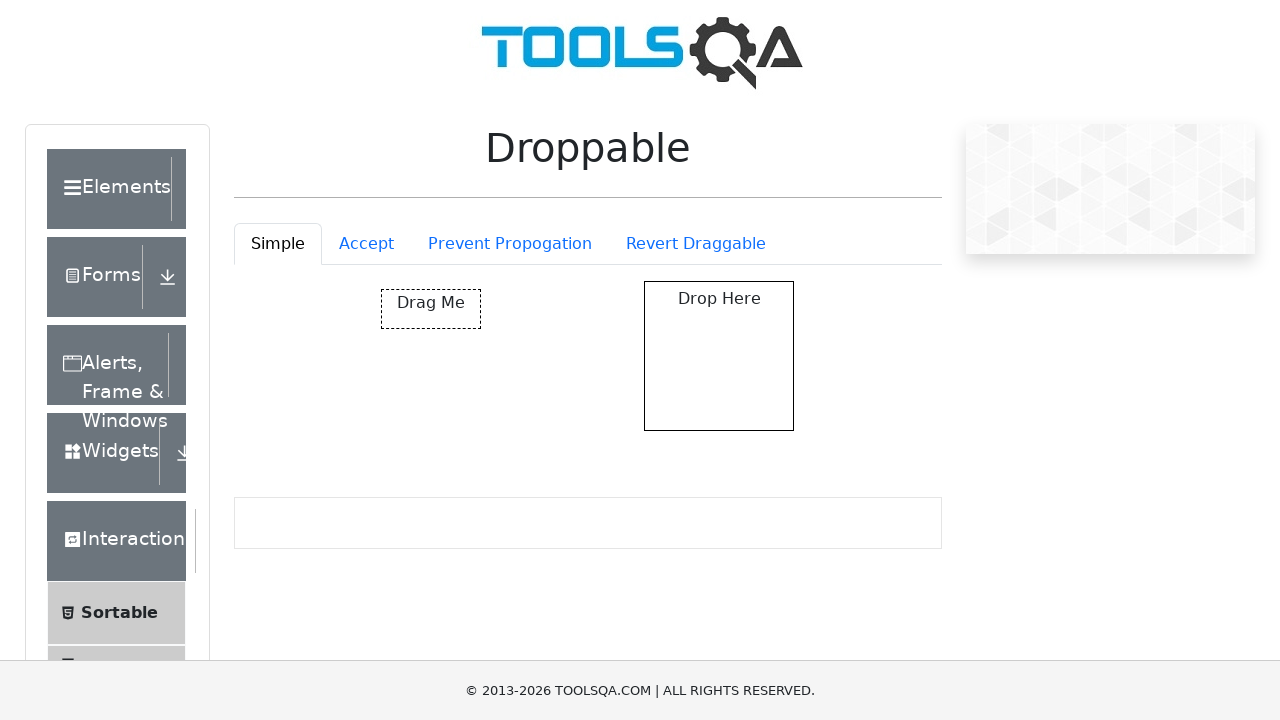

Dragged element from source to target location at (719, 356)
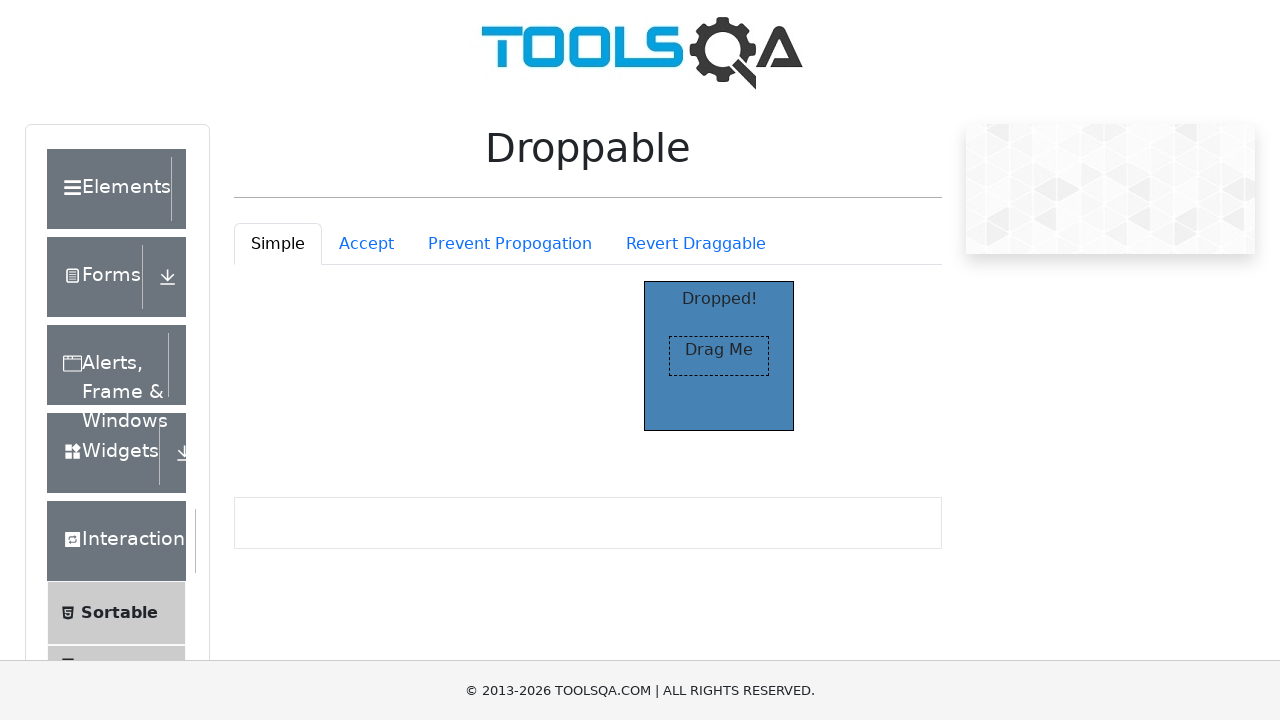

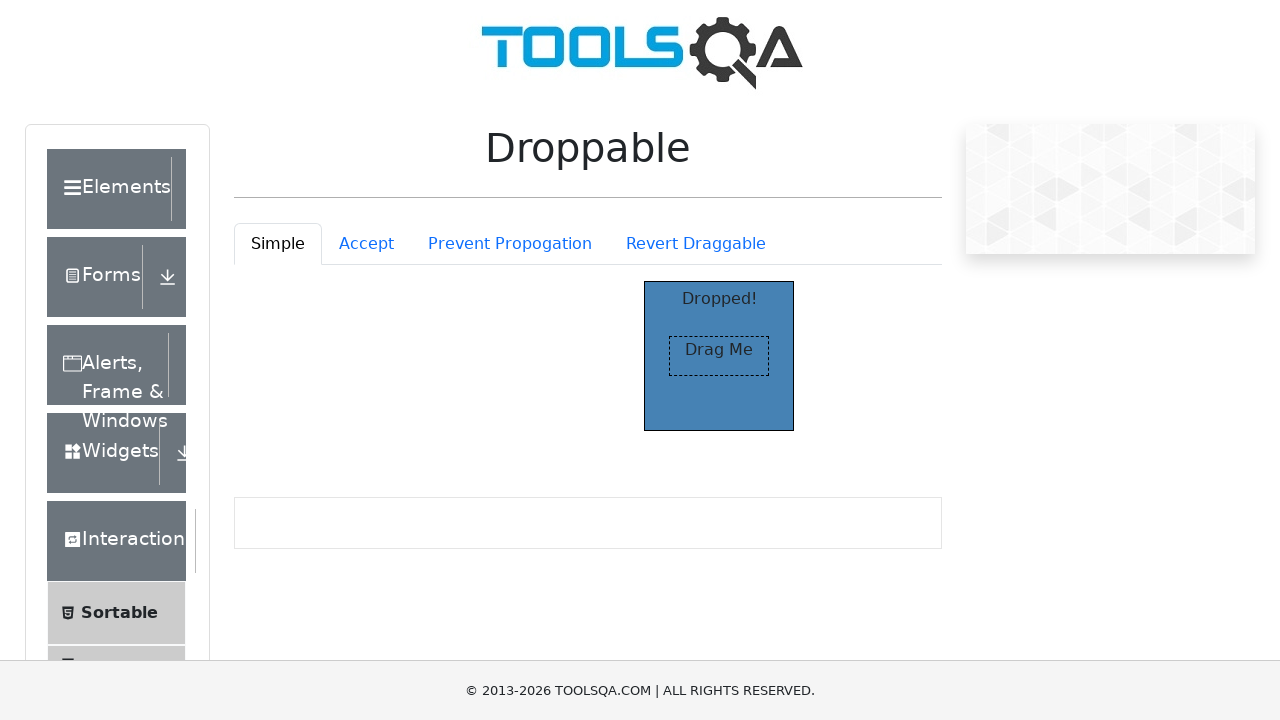